Verifies that the Verified by Visa payment logo is displayed on the MTS Belarus homepage

Starting URL: https://www.mts.by/

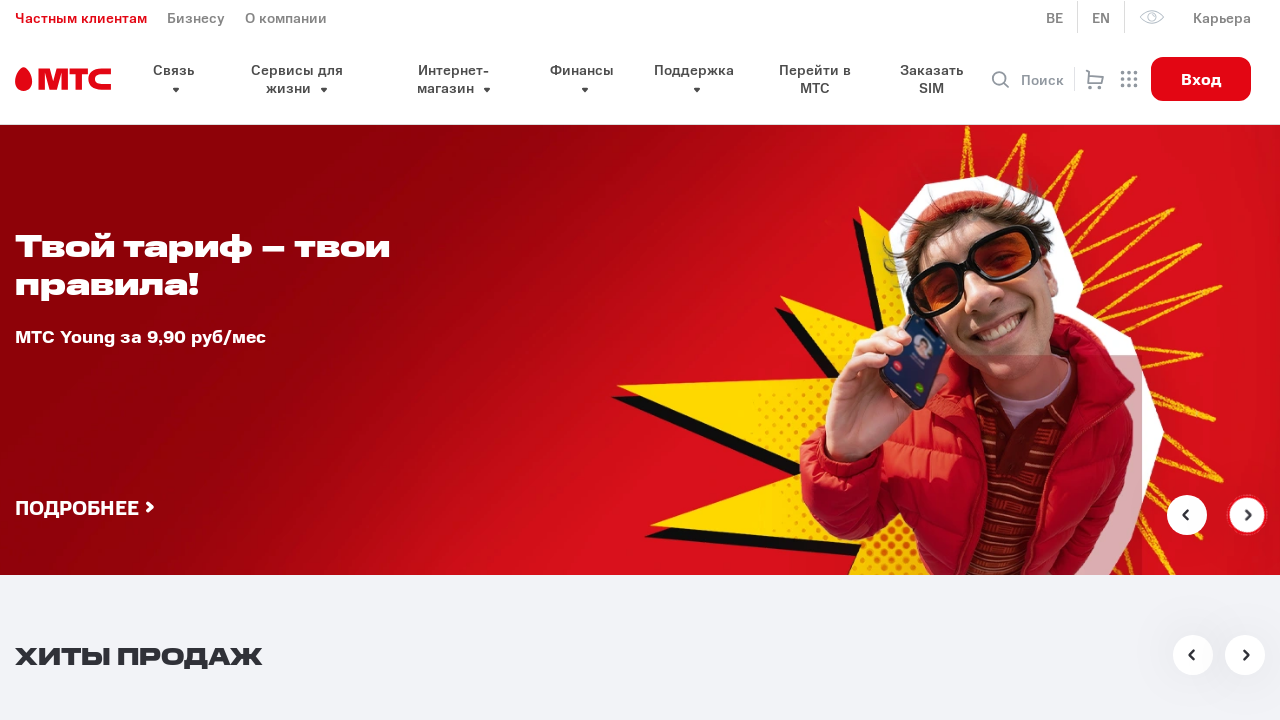

Located Verified by Visa logo element
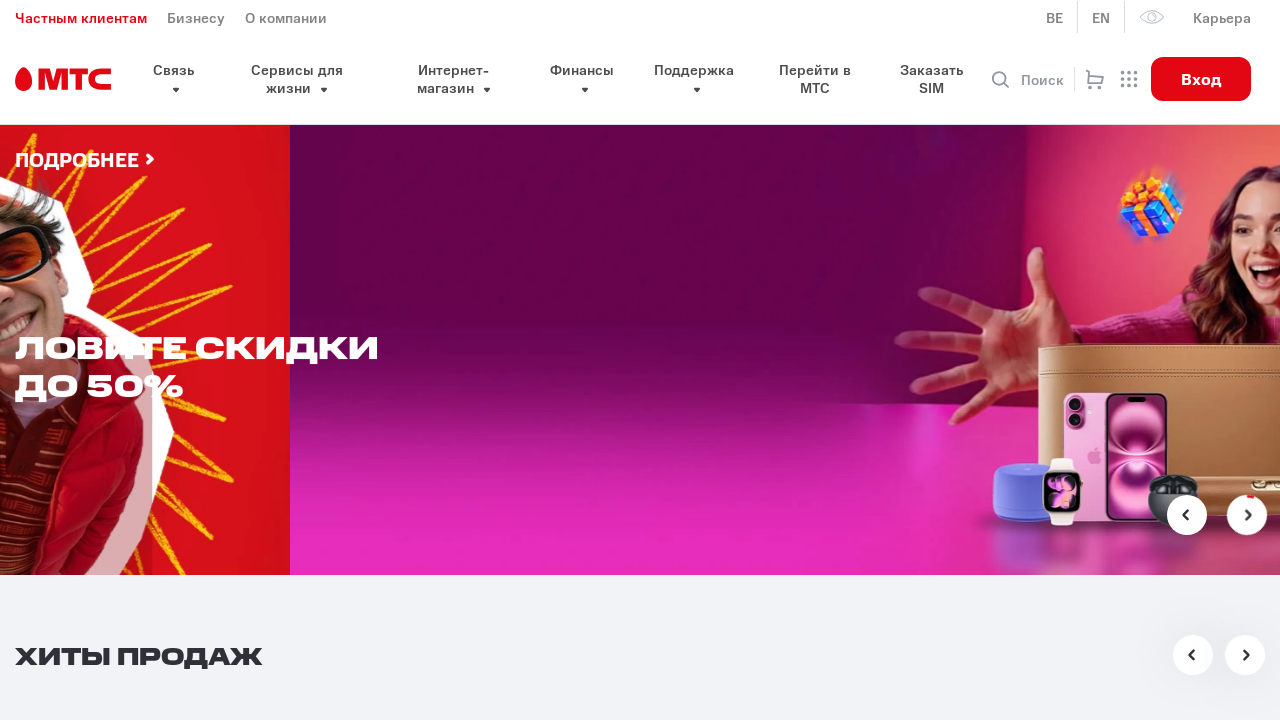

Waited for Verified by Visa logo to be ready
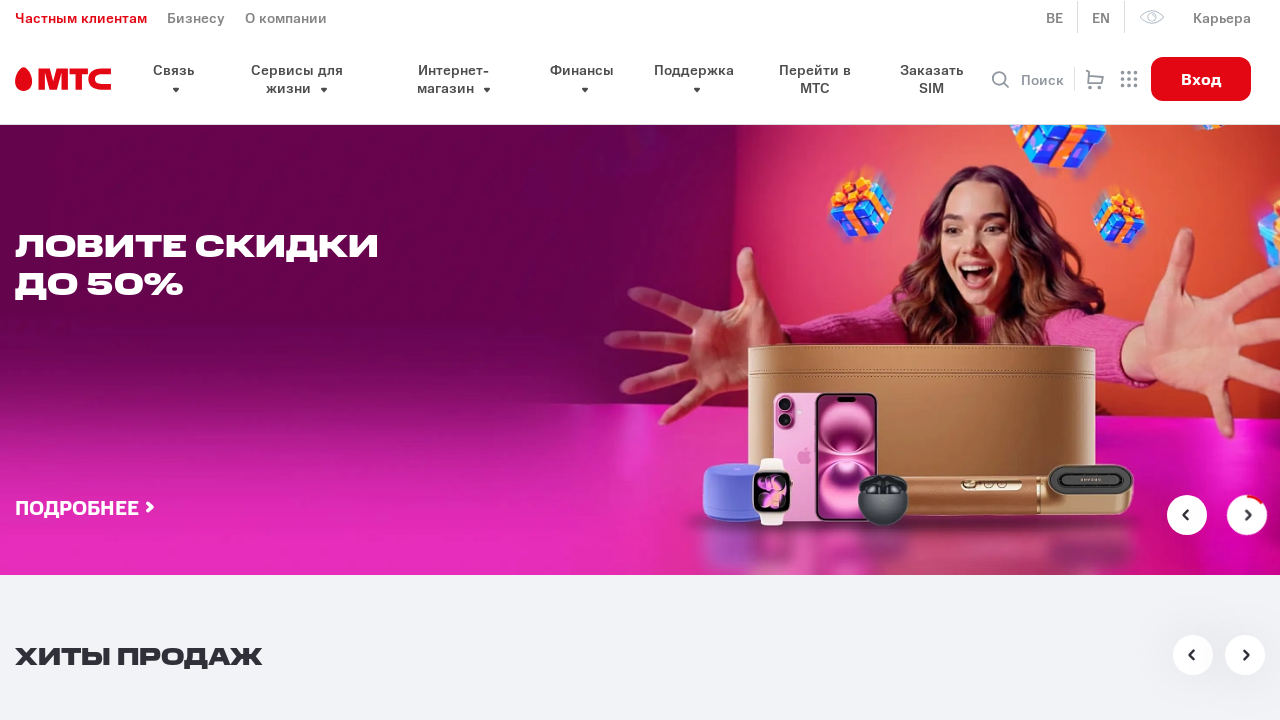

Verified that Verified by Visa logo is visible on the MTS Belarus homepage
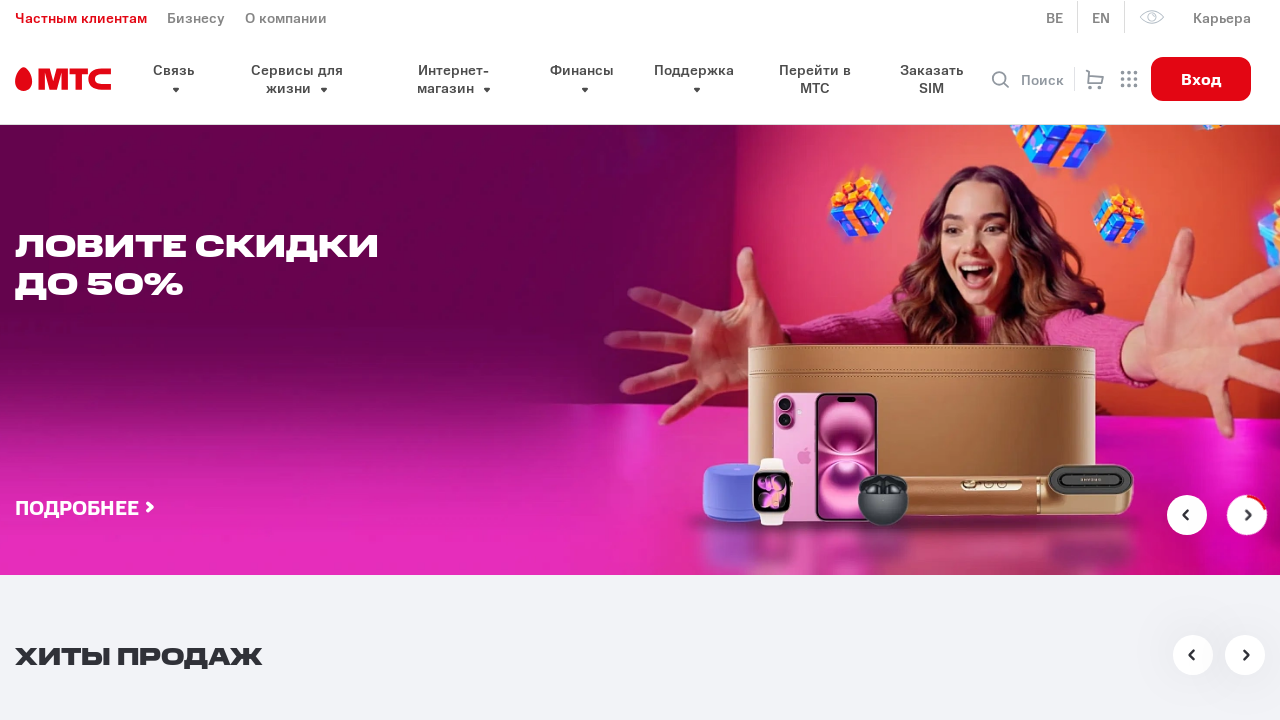

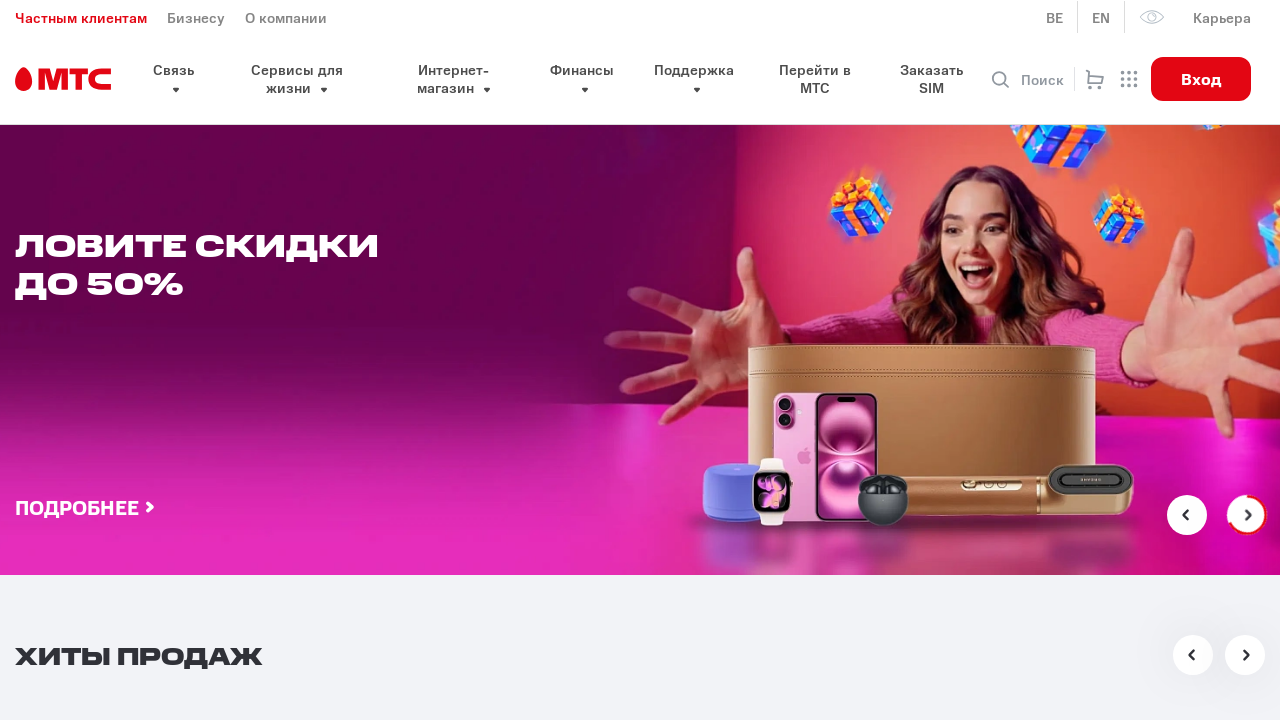